Tests the HMRC tax calculator by selecting UK Income Tax option, entering a weekly profit amount, and calculating the yearly tax obligations

Starting URL: http://www.hmrc.gov.uk/tools/sa-ready-reckoner/calculator.htm

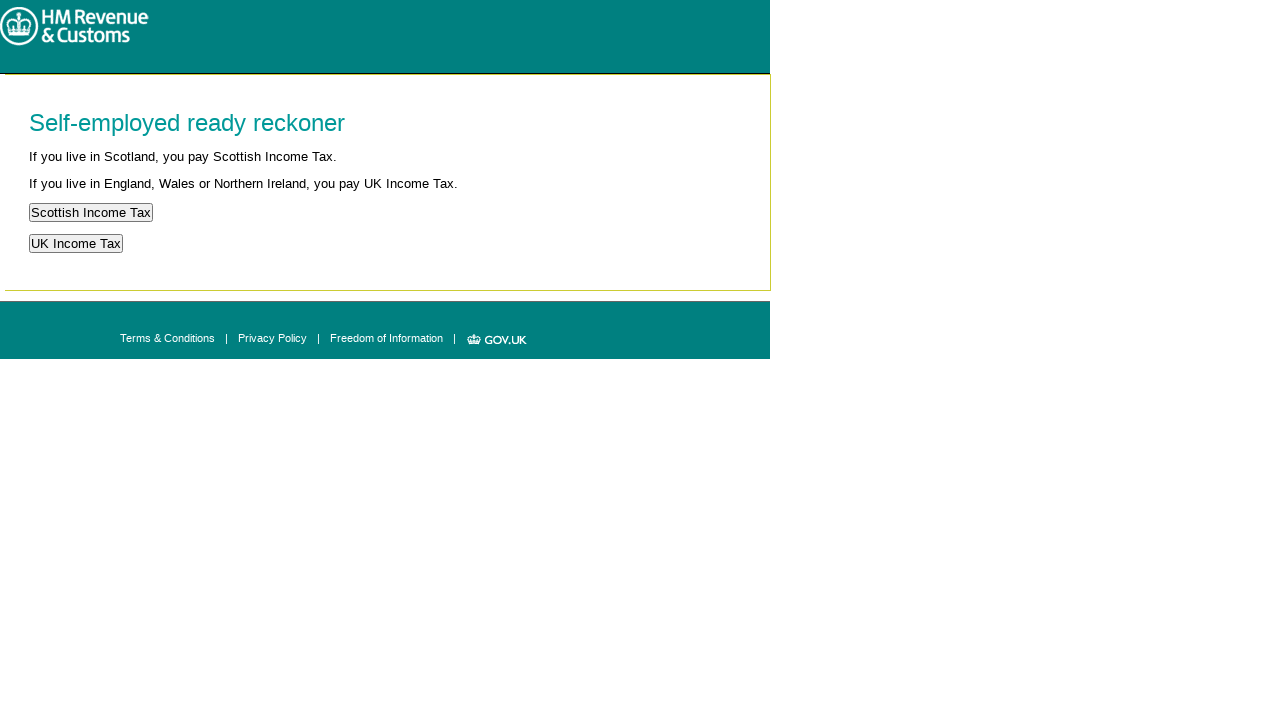

Clicked UK Income Tax button at (76, 244) on button:has-text('UK Income Tax')
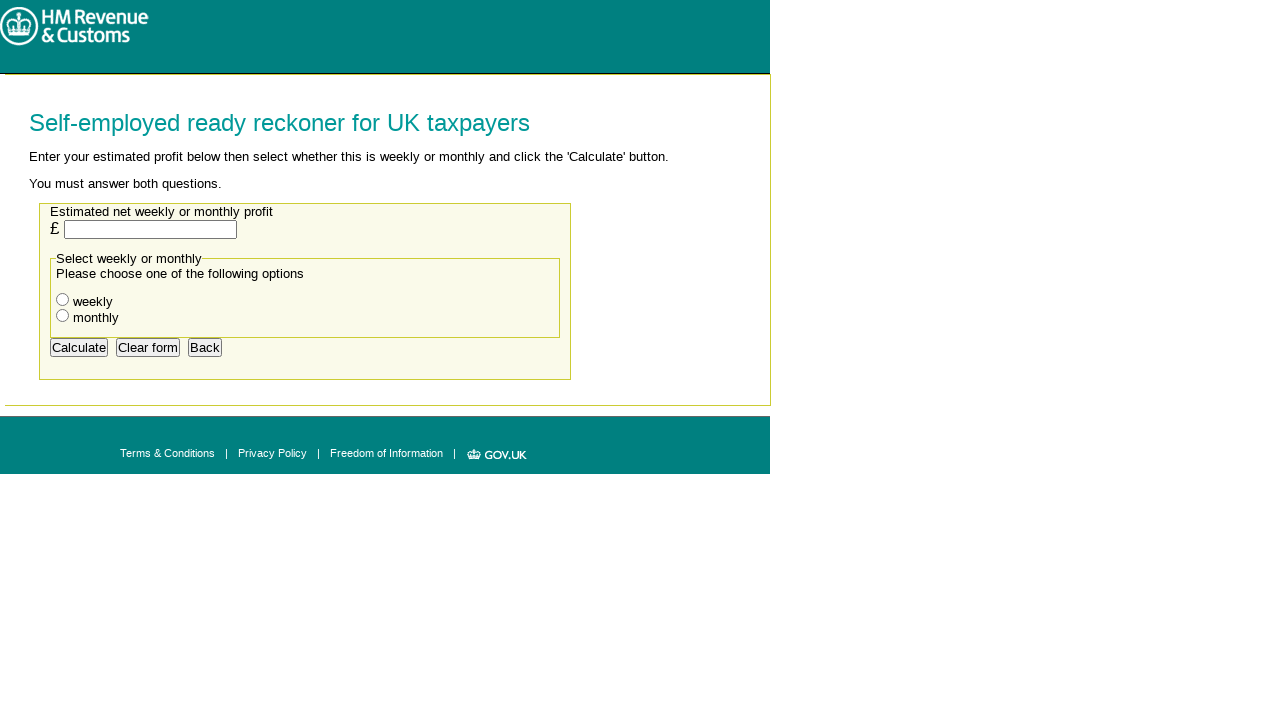

Entered weekly profit amount of £750 on #money
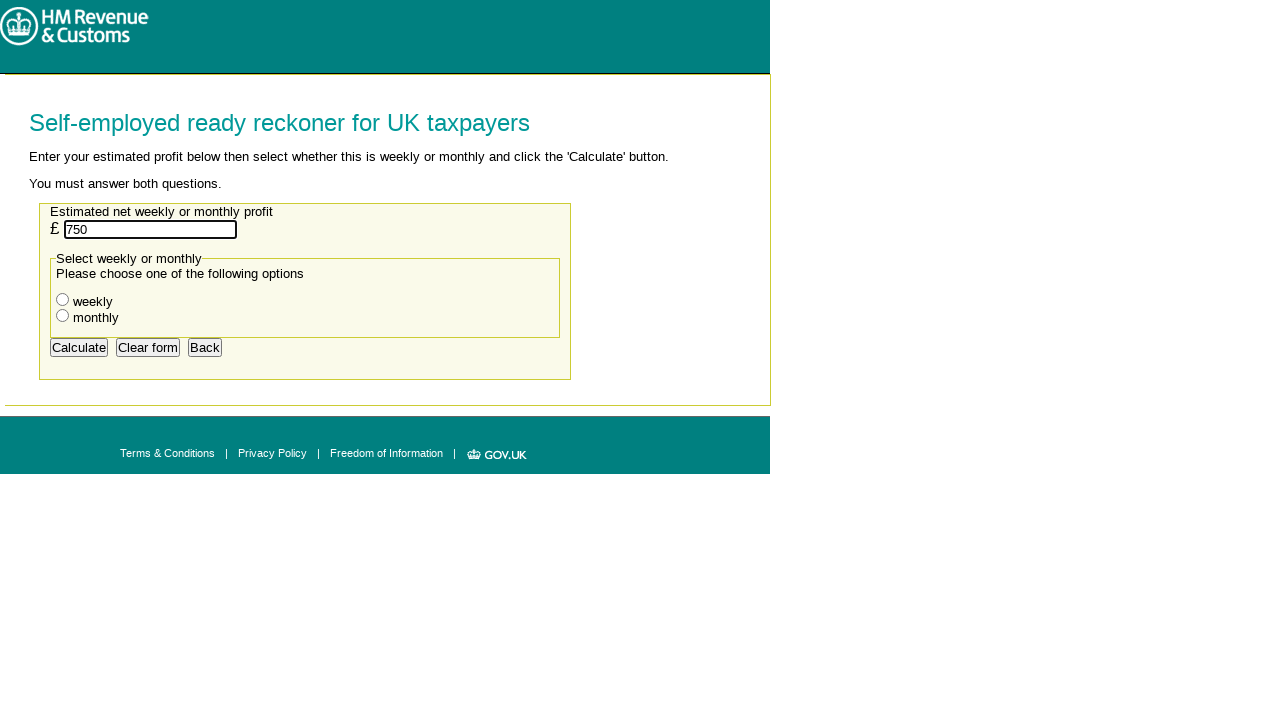

Selected radio button option at (62, 300) on #rad1
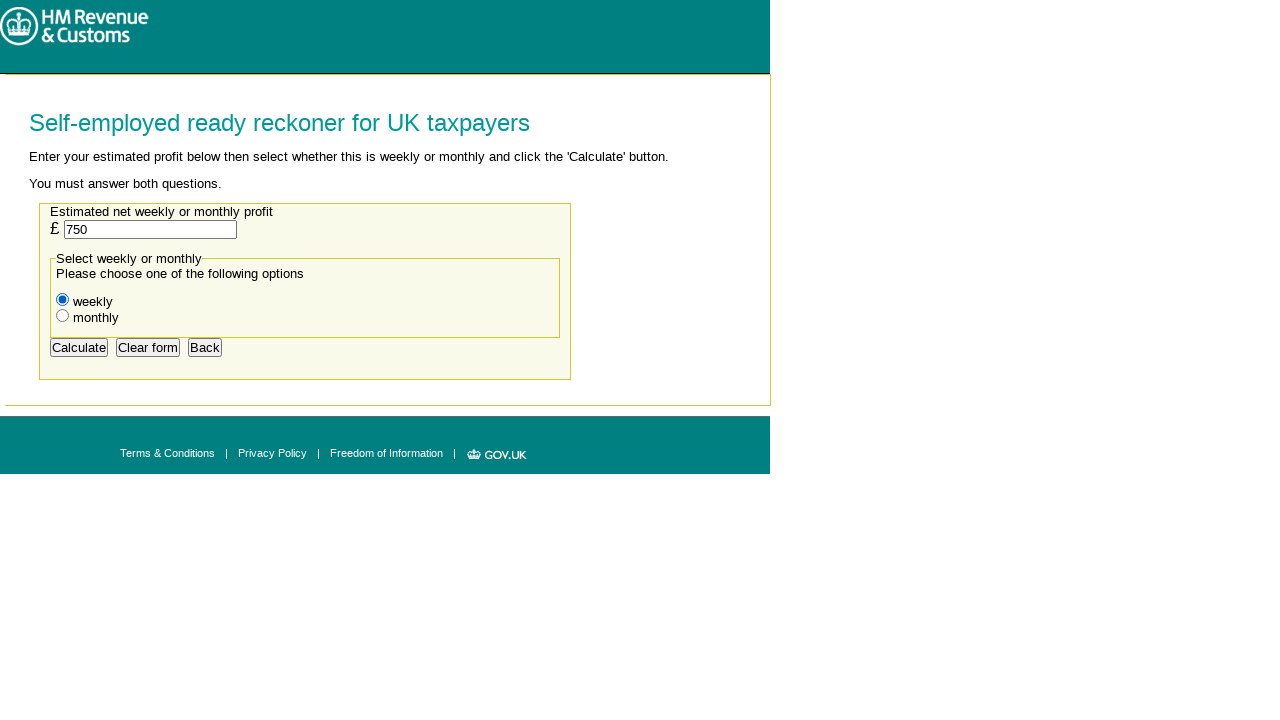

Clicked Calculate button to compute tax obligations at (79, 347) on xpath=(//input[@value='Calculate'])[1]
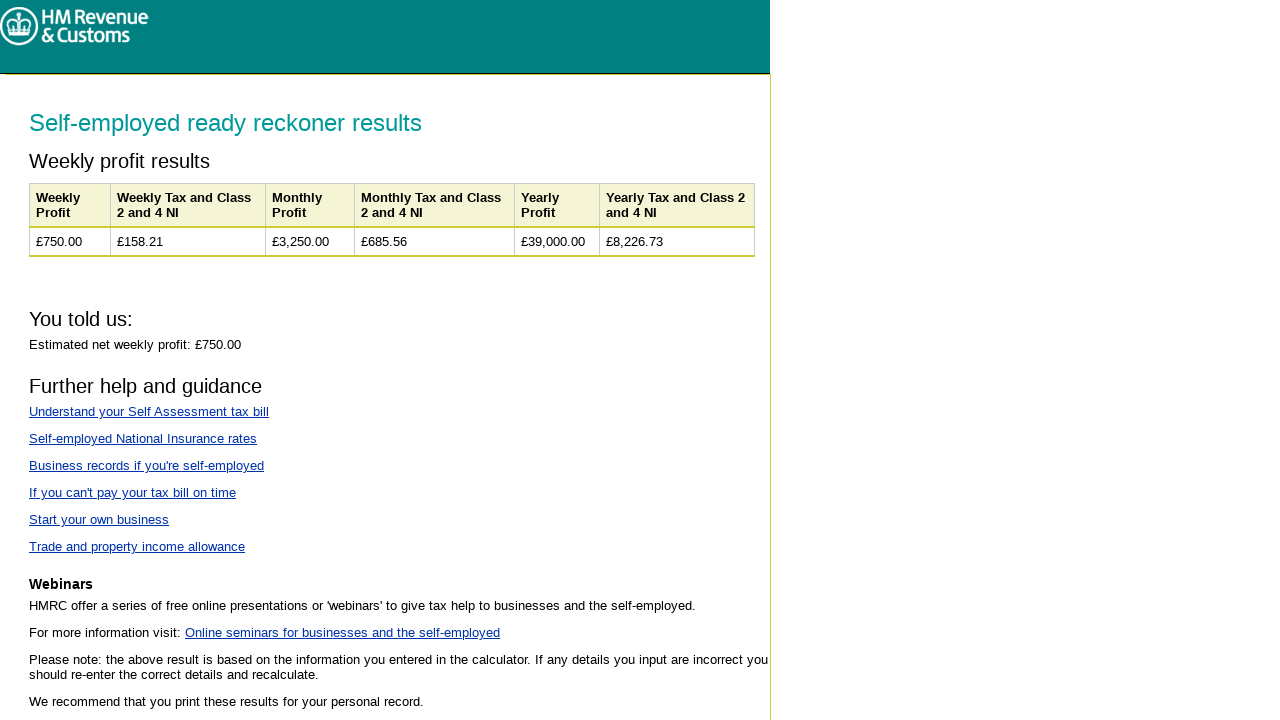

Tax calculation results loaded
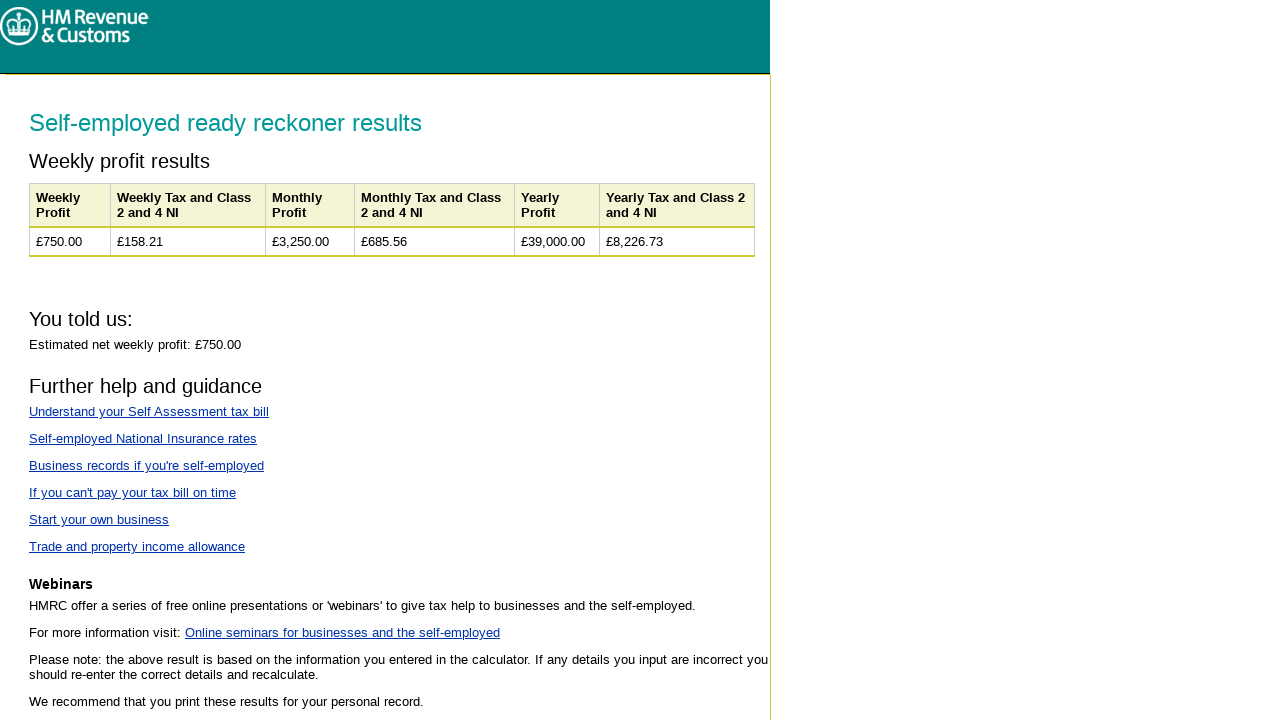

Retrieved yearly profit from results
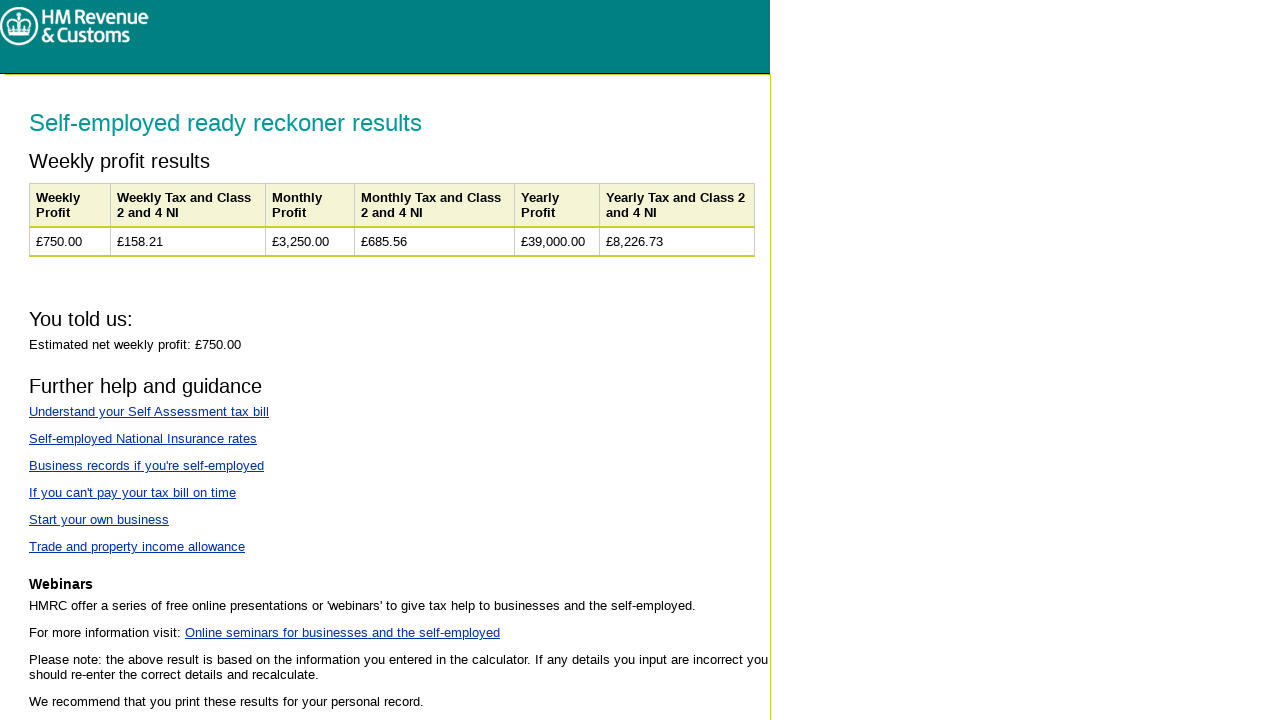

Retrieved yearly tax amount from results
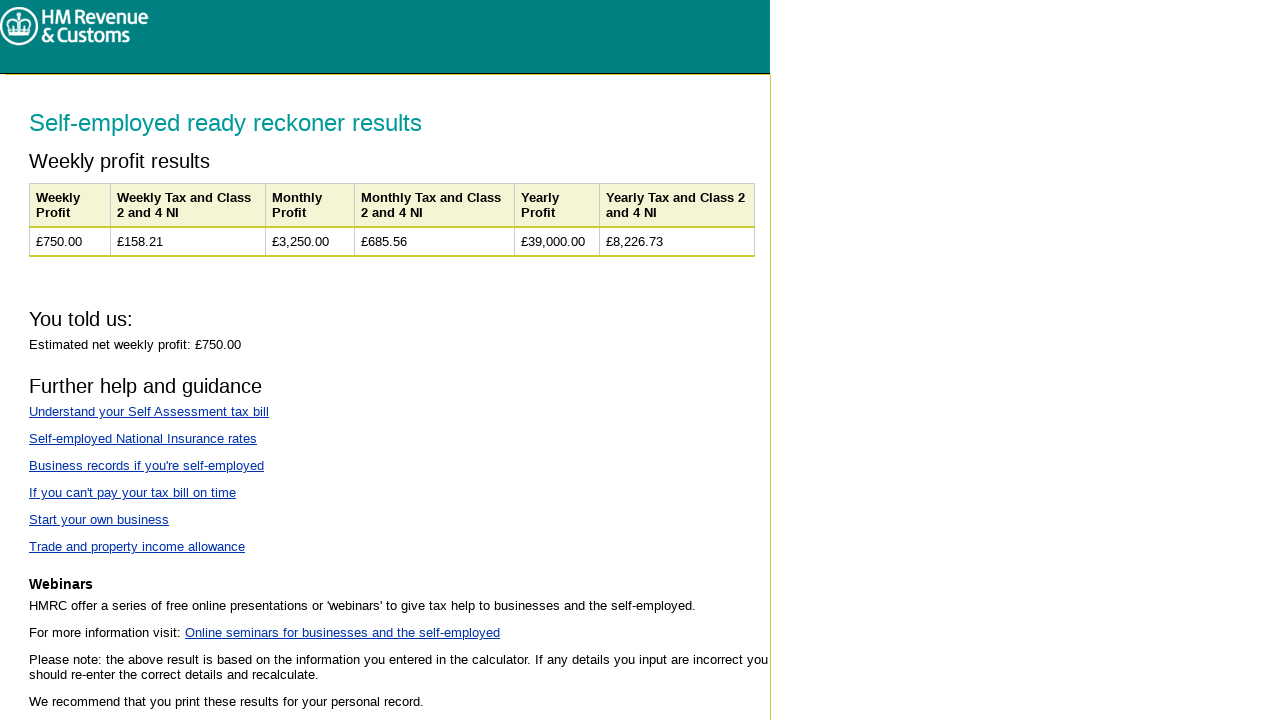

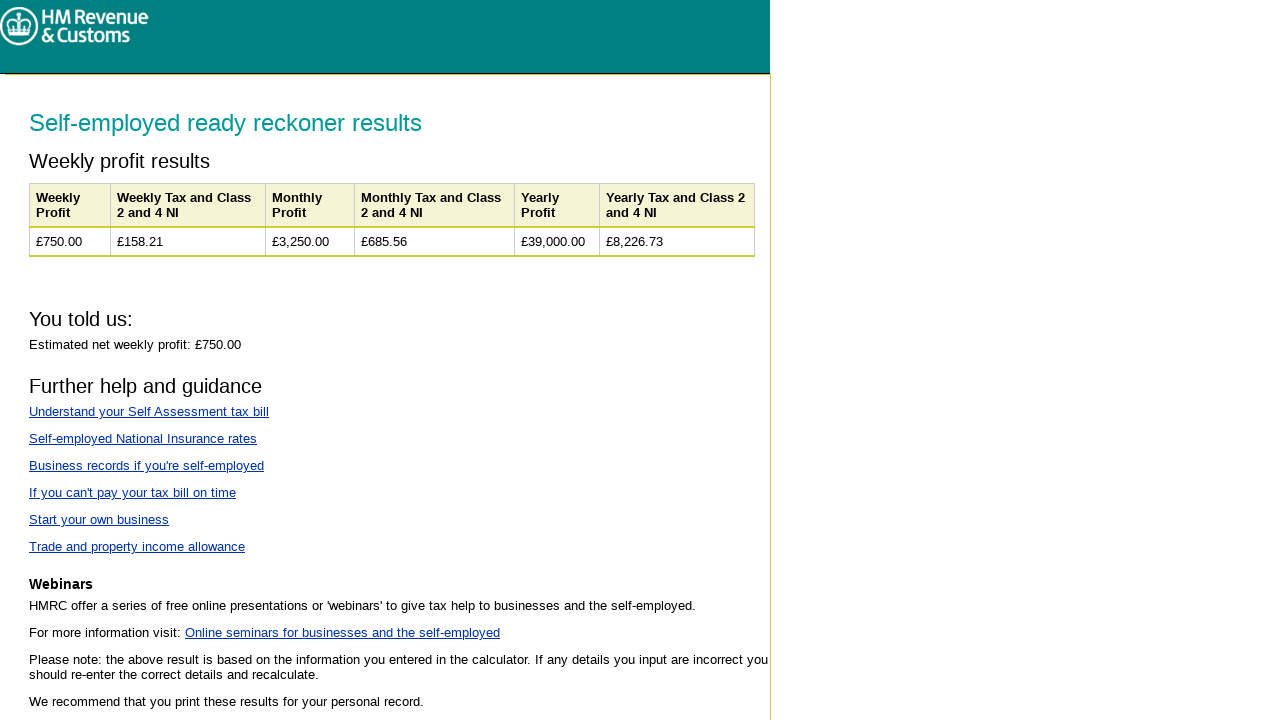